Tests Swiggy's location search and restaurant search functionality by entering a location, selecting it from suggestions, and searching for a specific restaurant

Starting URL: https://www.swiggy.com

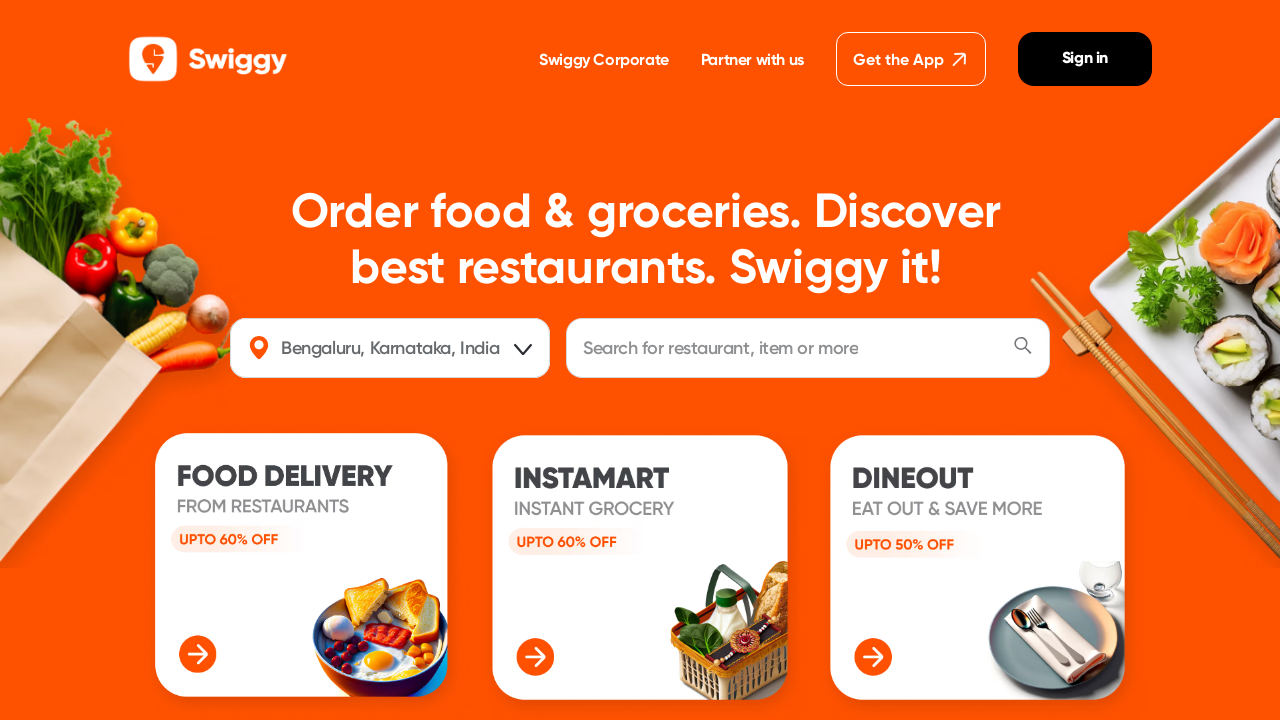

Filled location search field with 'Chennai' on input#location
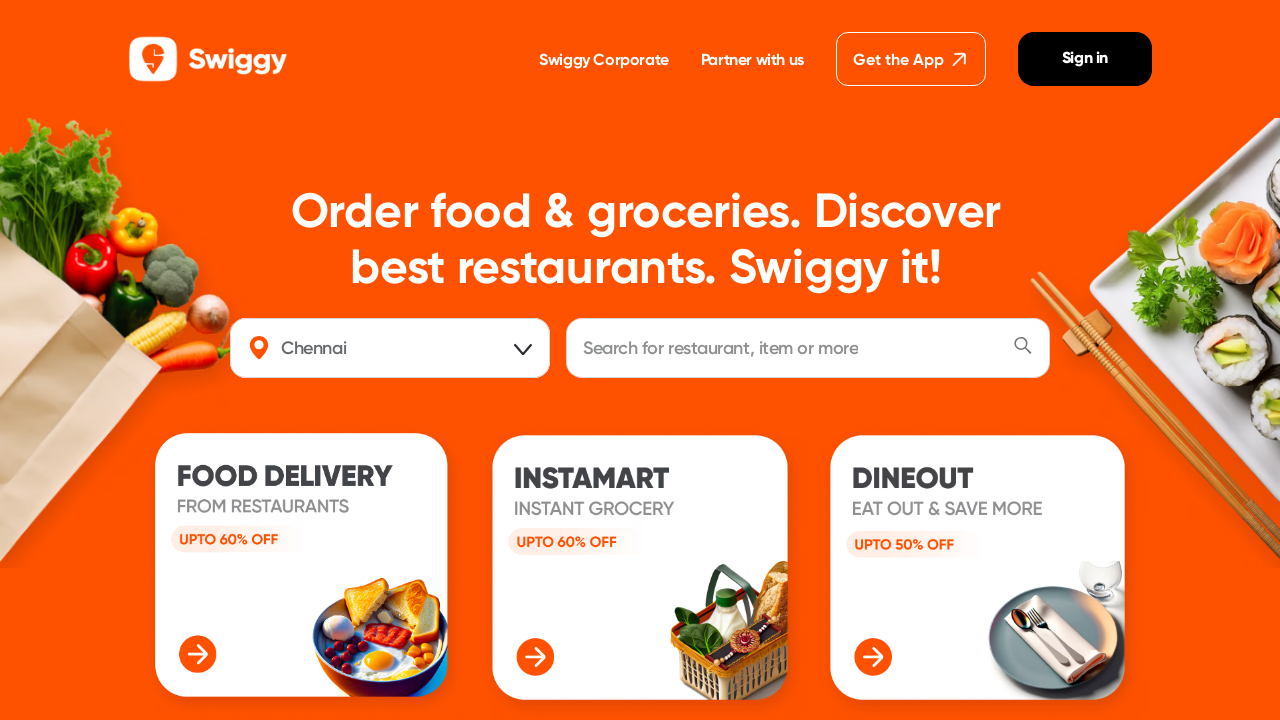

Selected 'Chennai, Tamil Nadu, India' from location suggestions at (638, 568) on span:has-text('Chennai, Tamil Nadu, India')
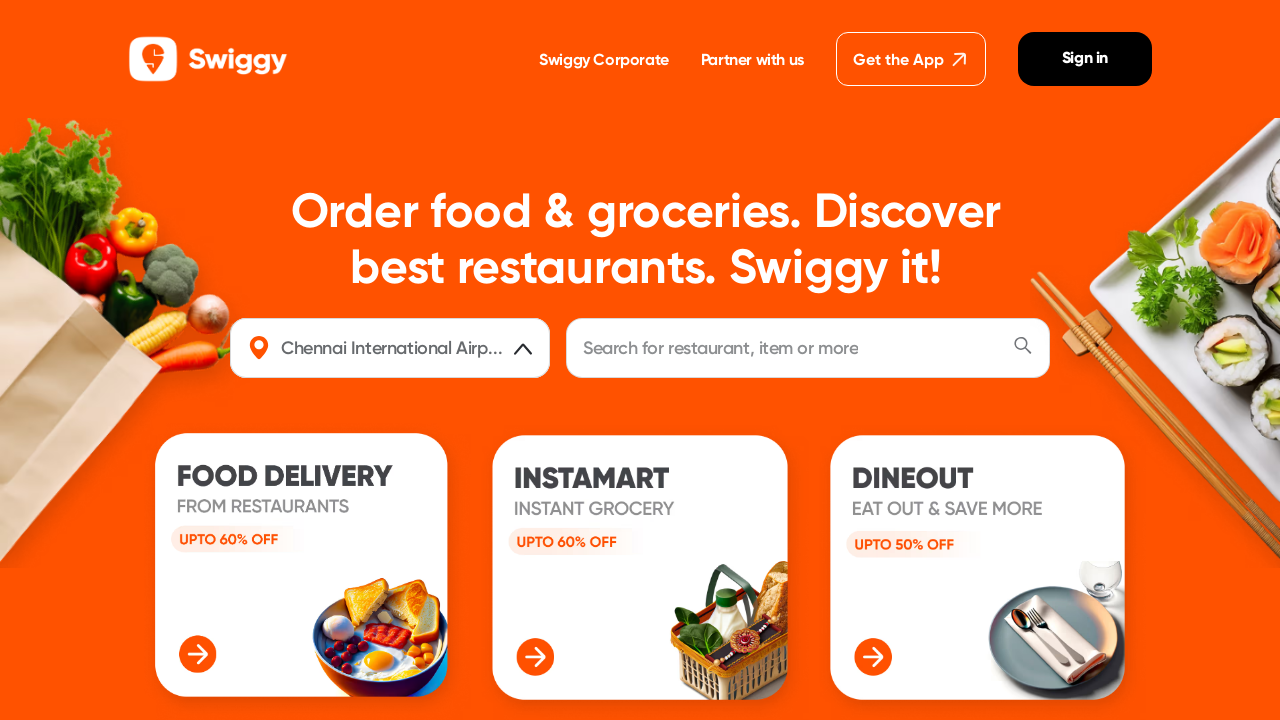

Clicked on the restaurants section at (721, 348) on div.sc-aXZVg.iGFOtL
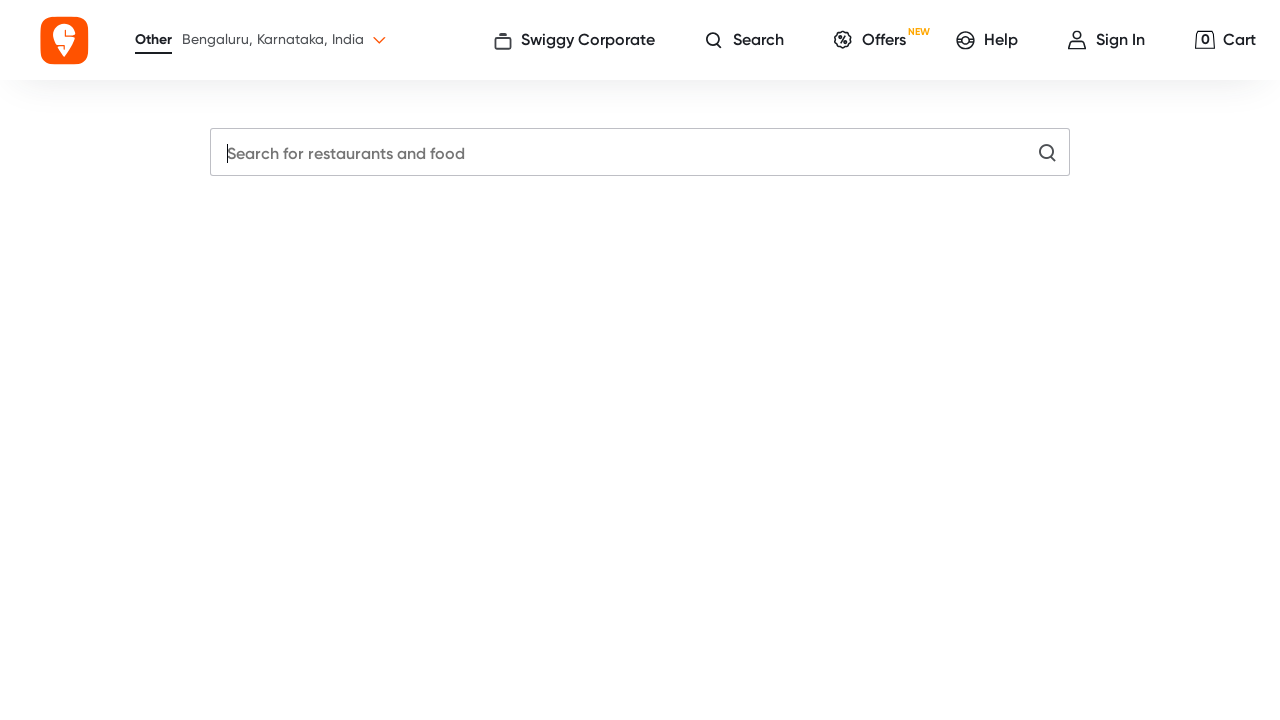

Filled restaurant search box with 'Domino's Pizza' on input[placeholder='Search for restaurants and food']
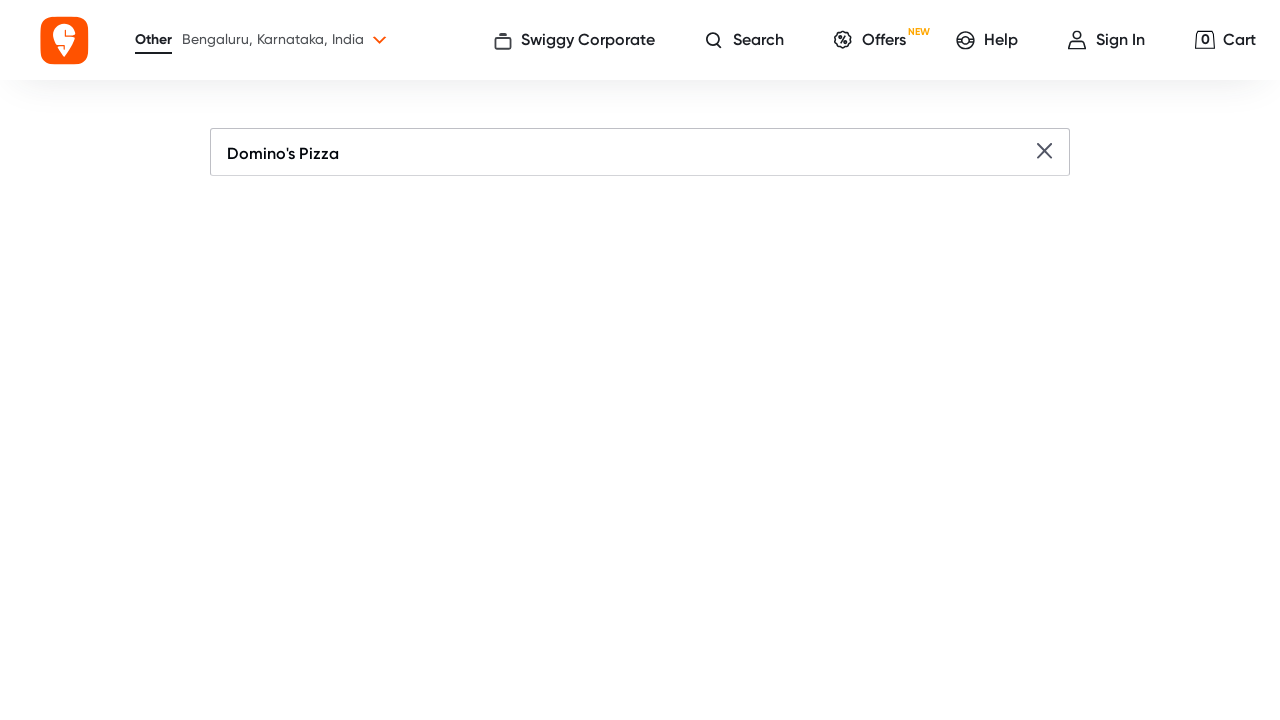

Clicked on the first restaurant from search results at (640, 360) on div:has-text('Restaurant'):first-of-type
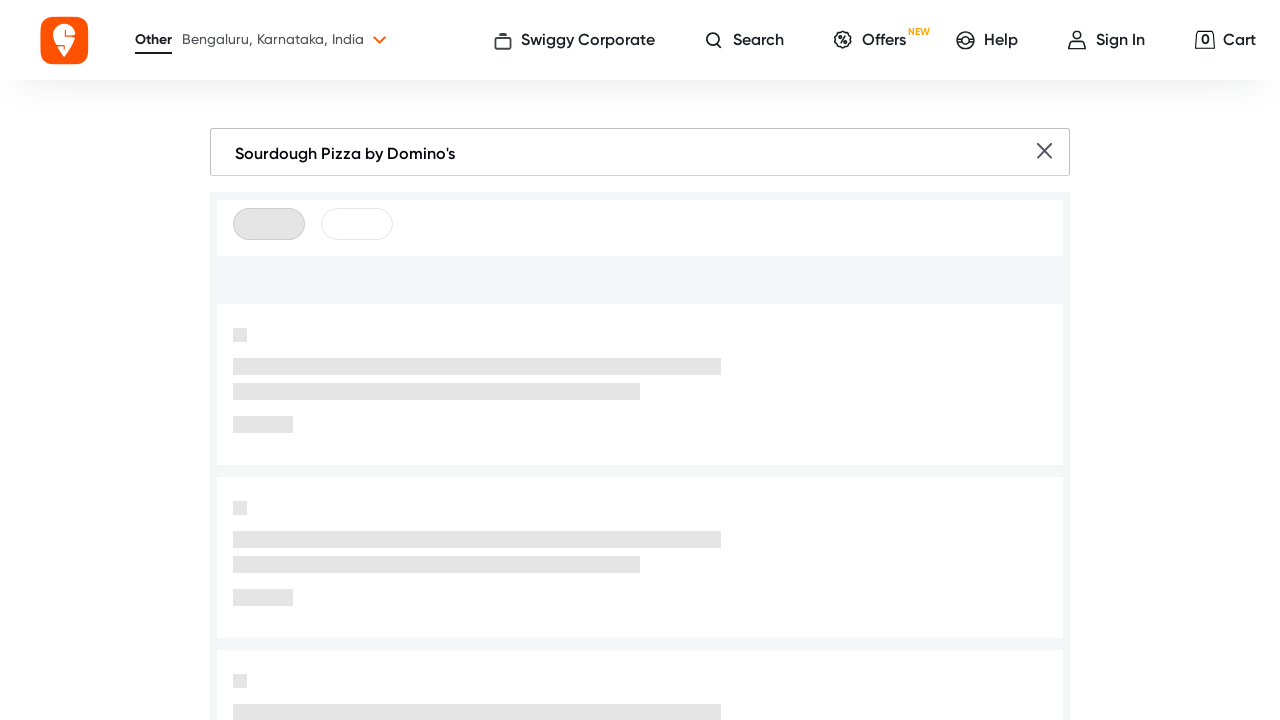

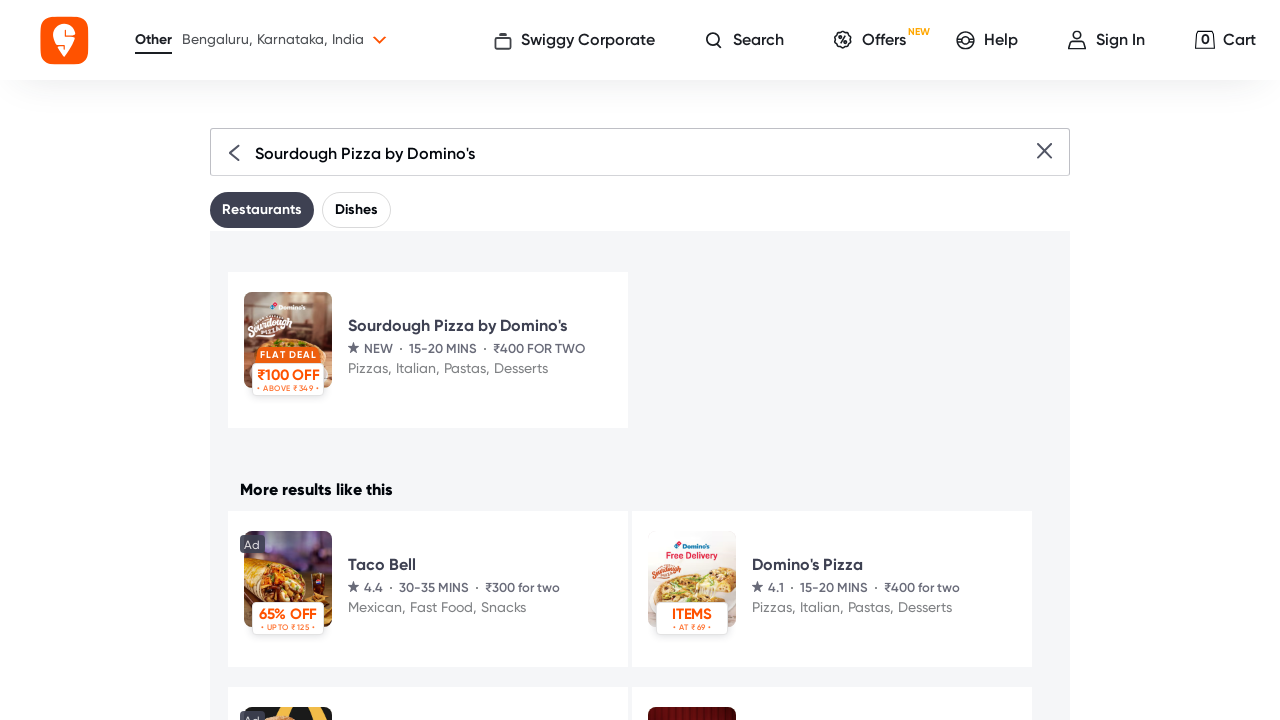